Tests an e-commerce flow on GreenKart by searching for products containing "ber", adding all matching items to cart, proceeding to checkout, verifying the cart items match, and applying a promo code to verify discount changes.

Starting URL: https://rahulshettyacademy.com/seleniumPractise/#/

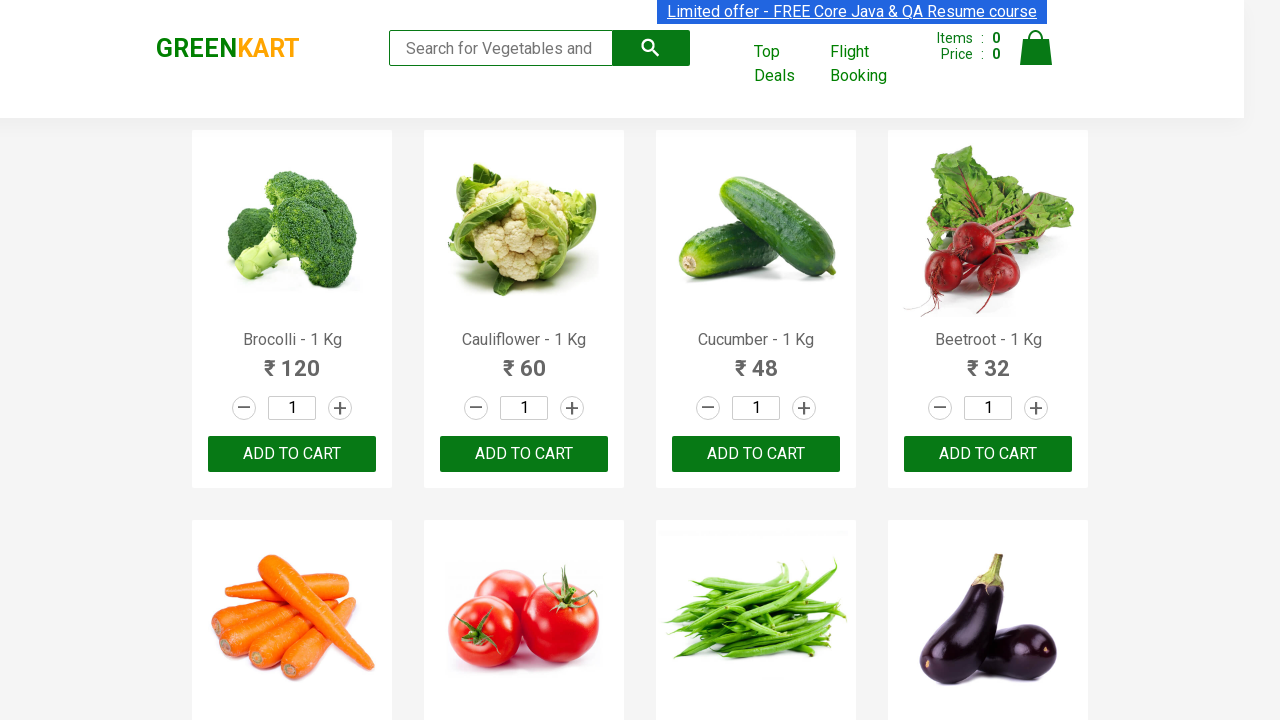

Filled search field with 'ber' to filter products on input.search-keyword
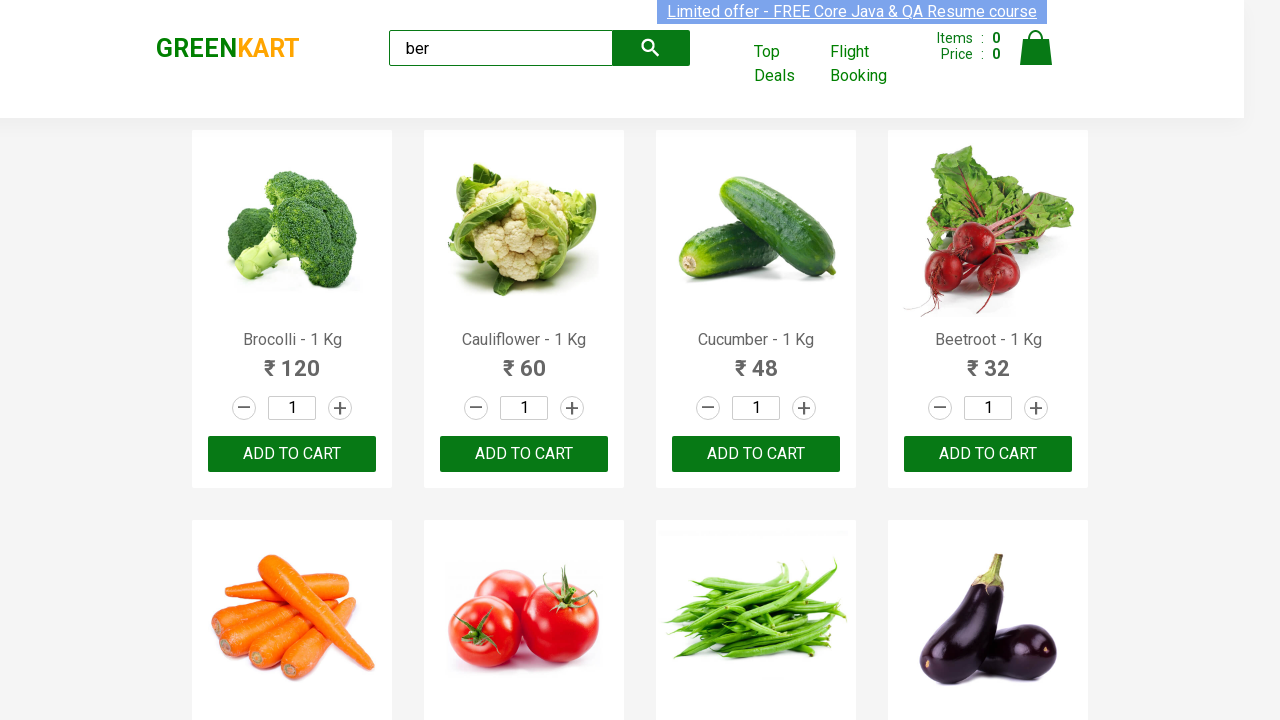

Waited 1 second for search field to process
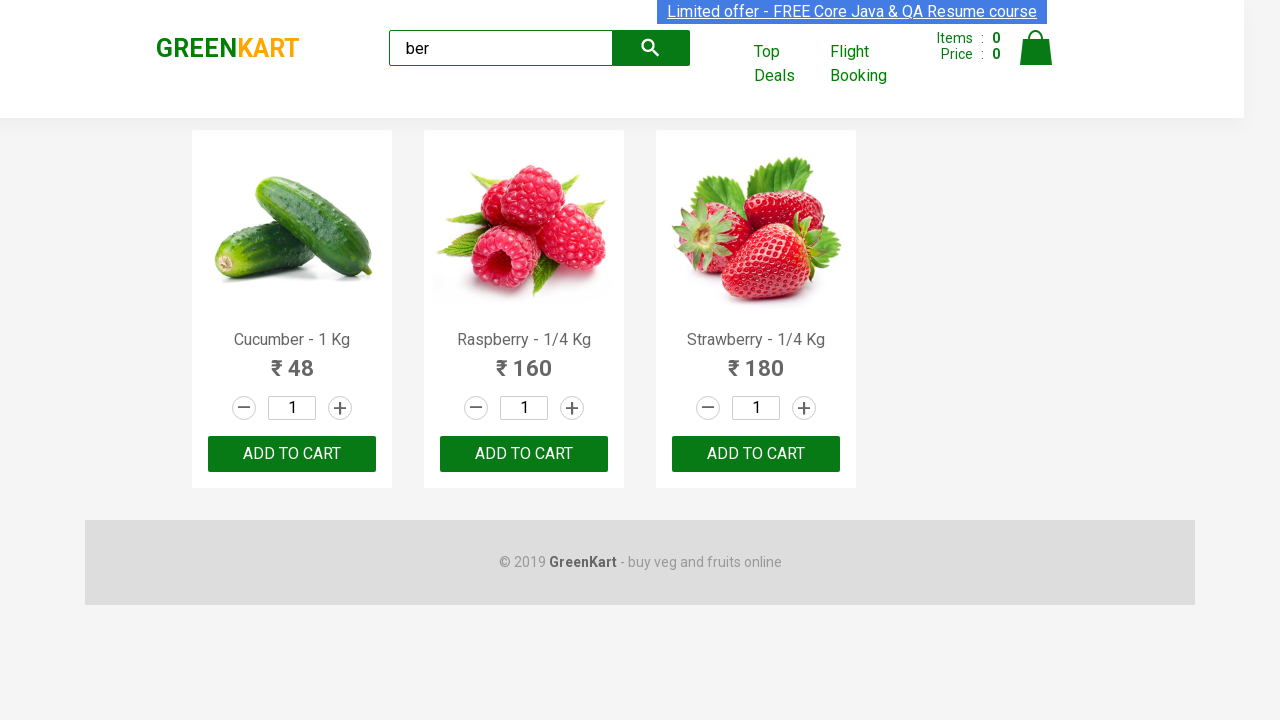

Add to Cart buttons appeared after filtering
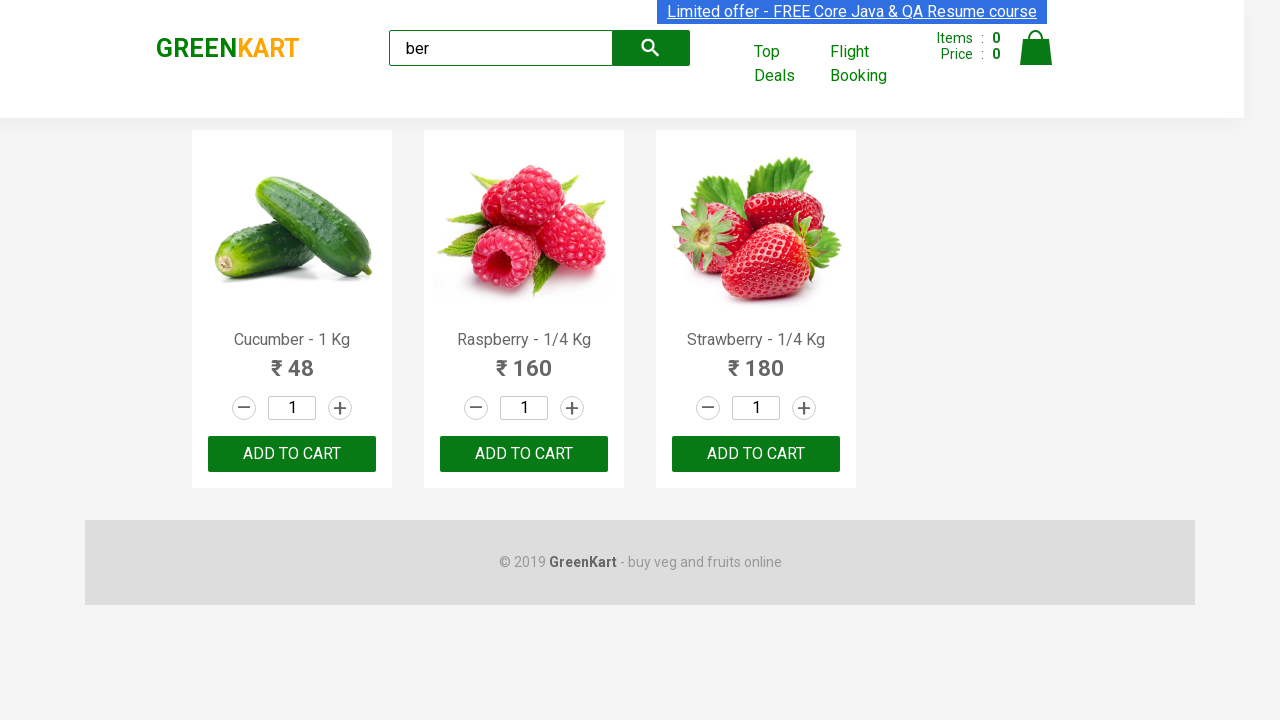

Found 3 'Add to Cart' buttons for filtered products
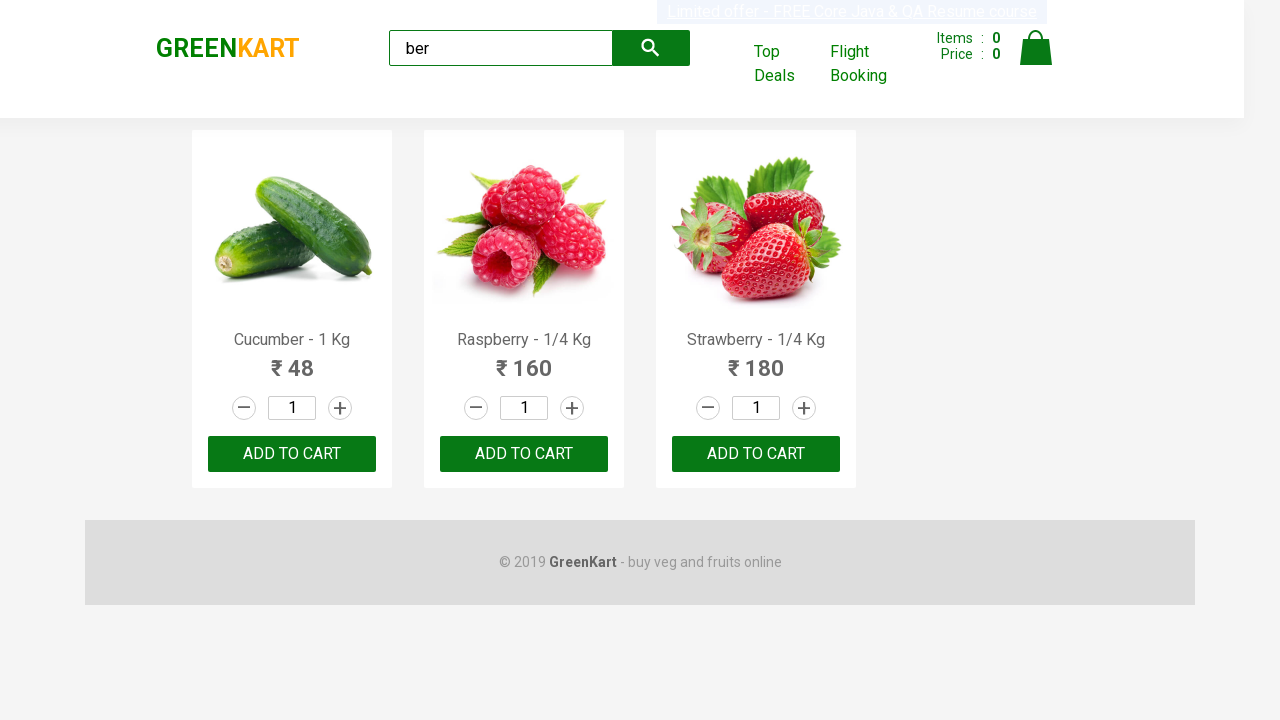

Clicked 'Add to Cart' button 1 of 3 at (292, 454) on xpath=//div[@class='product-action']/button >> nth=0
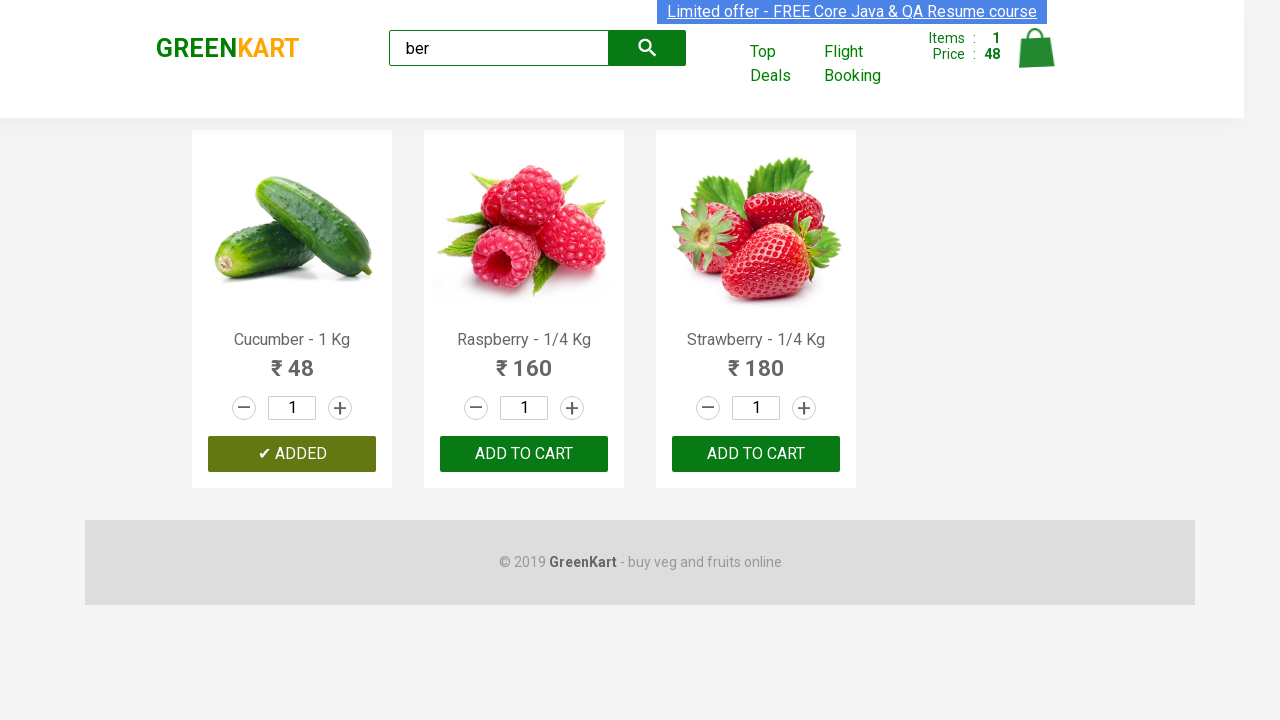

Waited 500ms for item to be added to cart
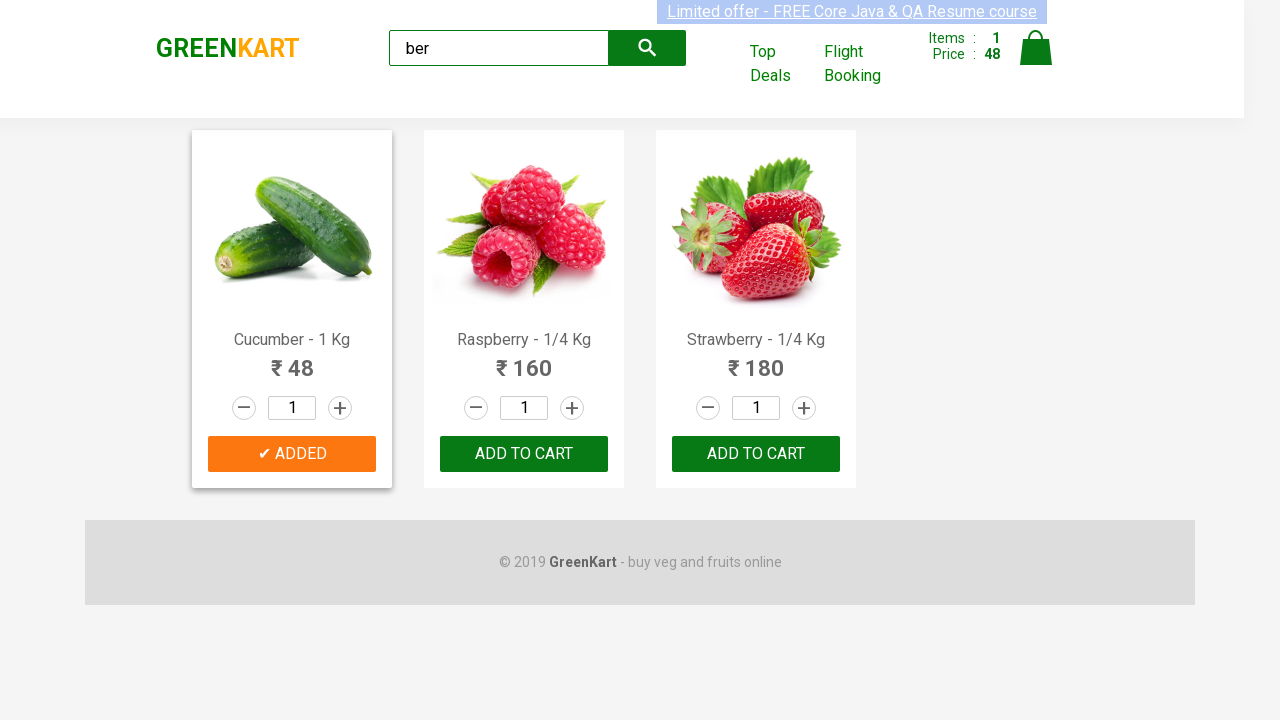

Clicked 'Add to Cart' button 2 of 3 at (524, 454) on xpath=//div[@class='product-action']/button >> nth=1
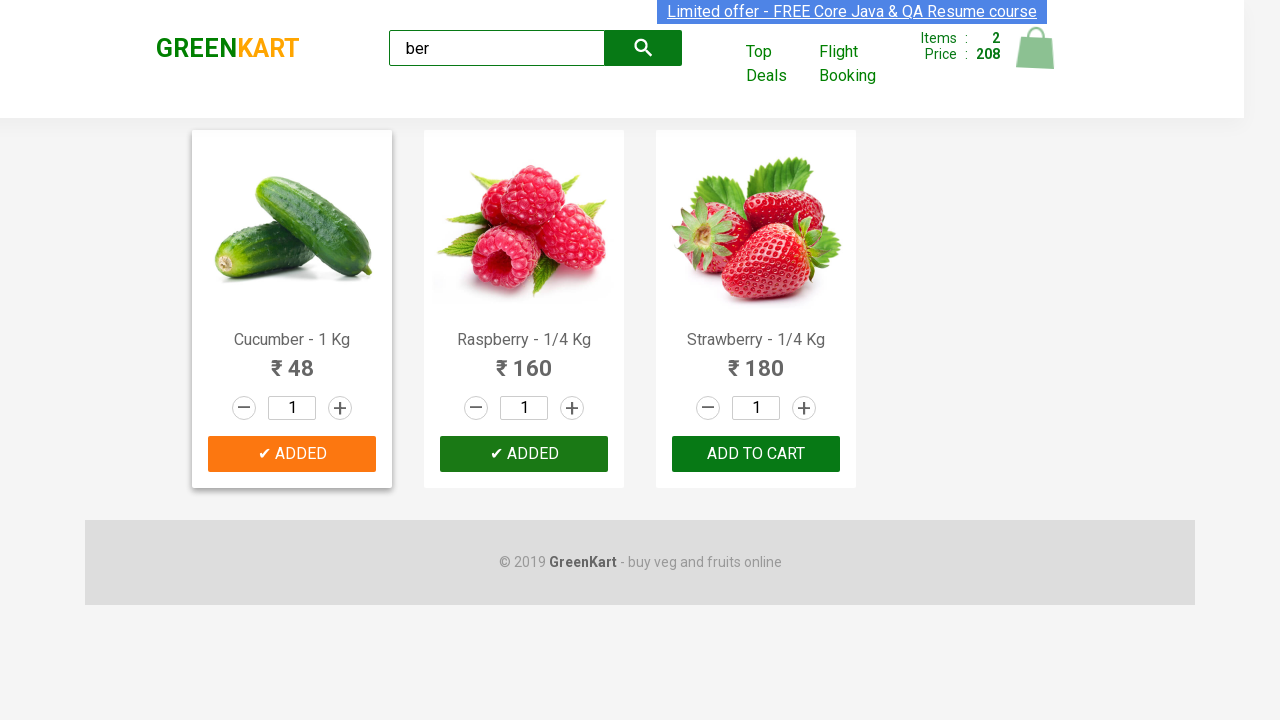

Waited 500ms for item to be added to cart
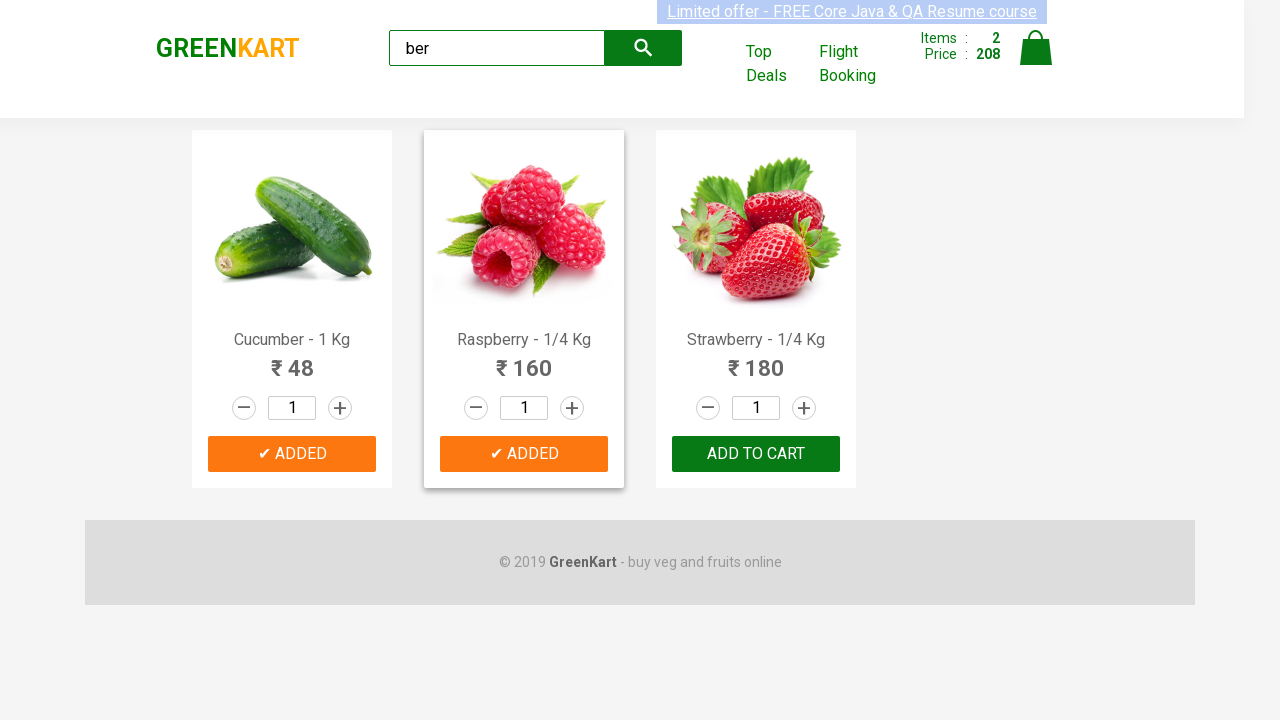

Clicked 'Add to Cart' button 3 of 3 at (756, 454) on xpath=//div[@class='product-action']/button >> nth=2
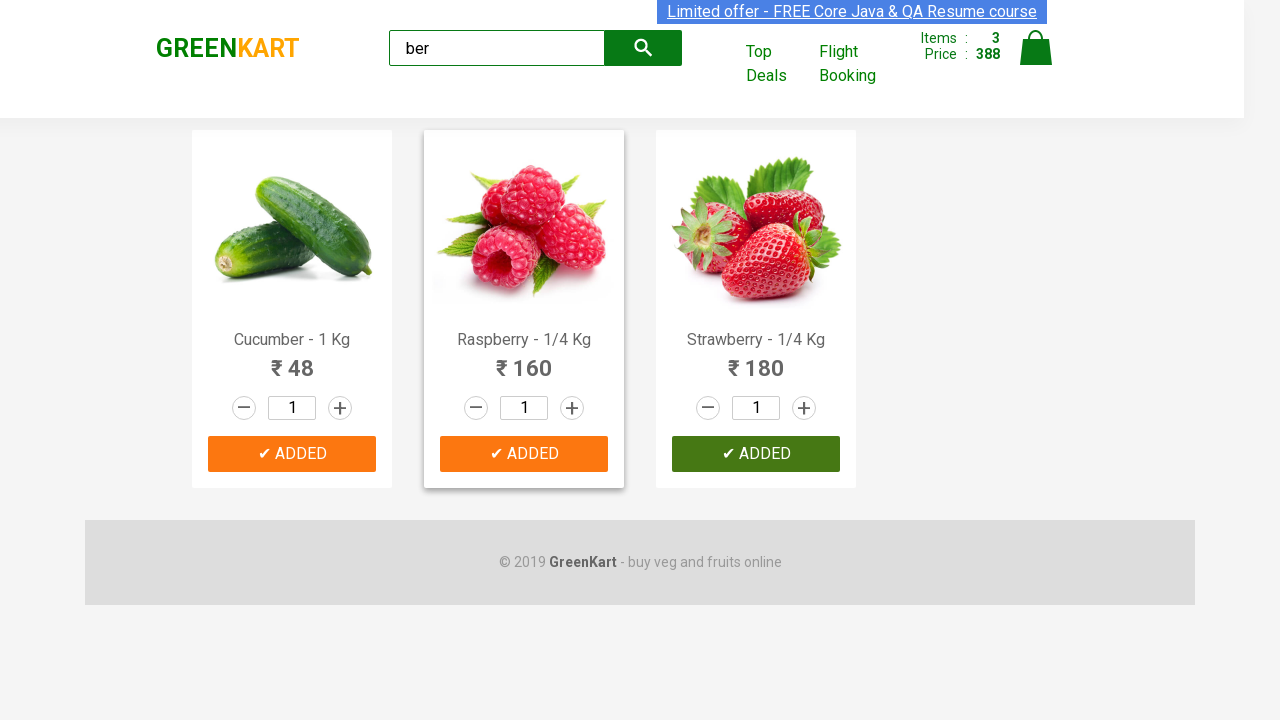

Waited 500ms for item to be added to cart
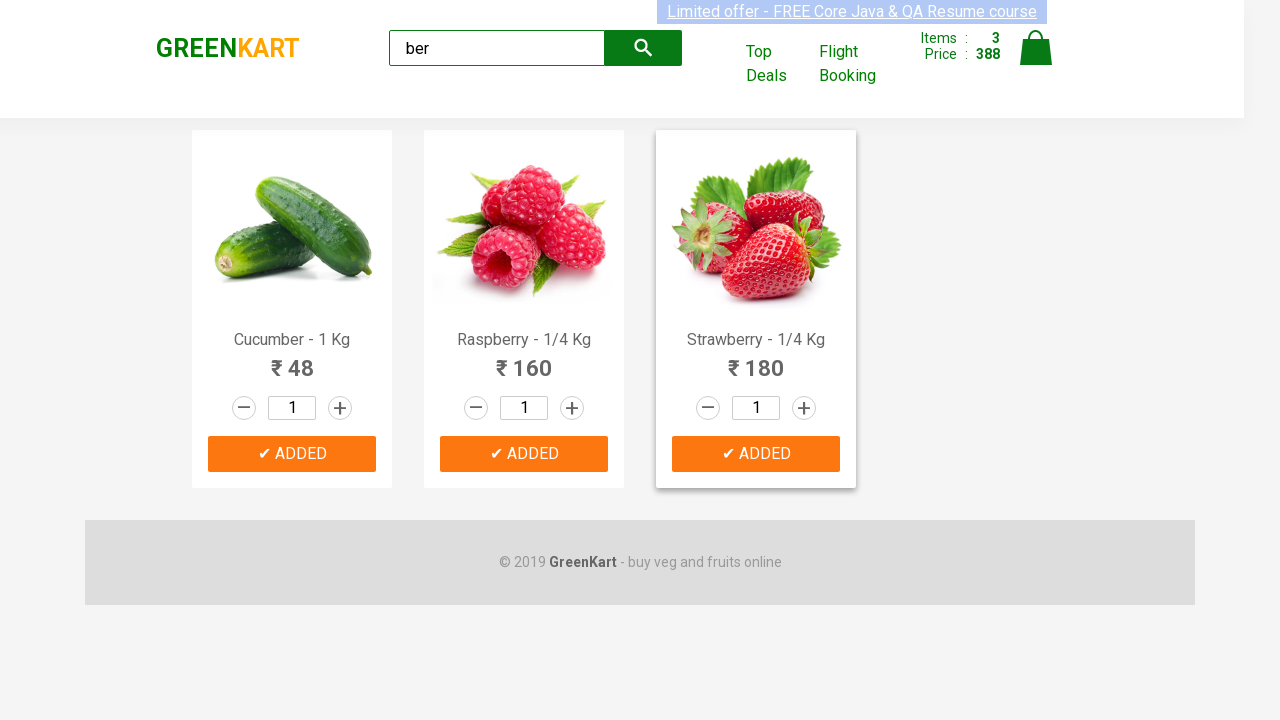

Clicked Cart icon to view cart at (1036, 48) on img[alt='Cart']
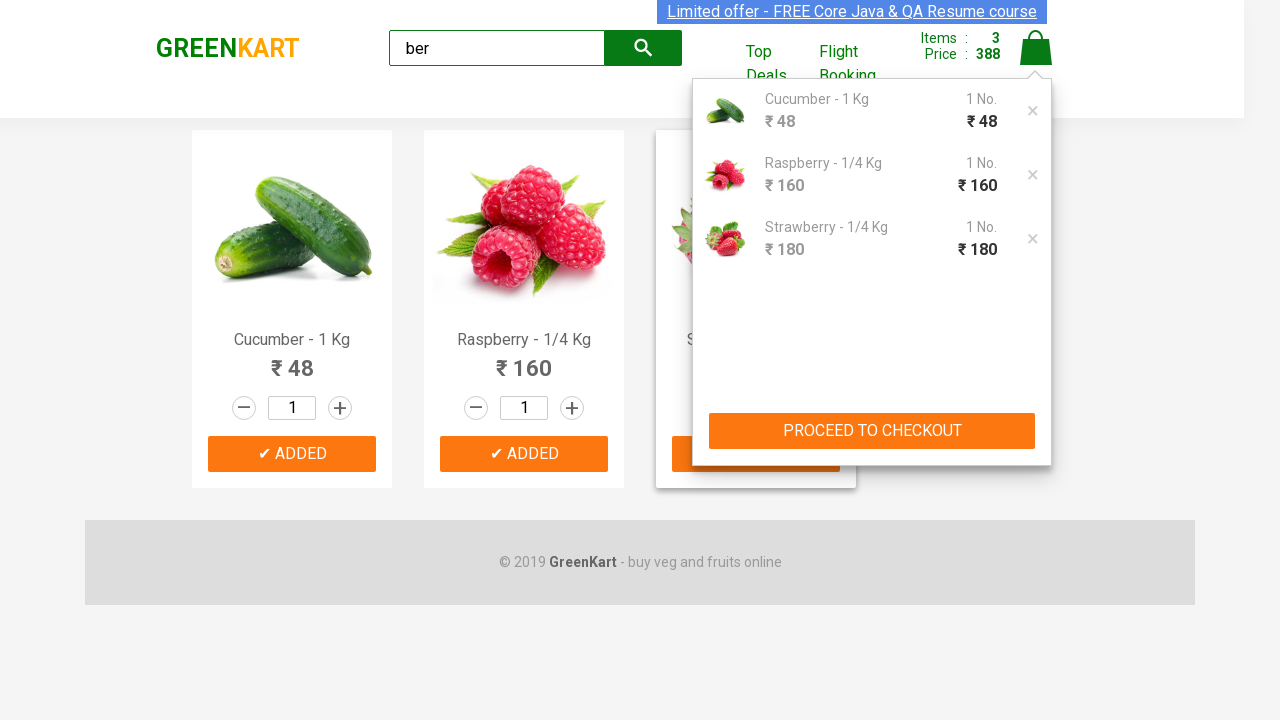

Waited 1 second for cart page to load
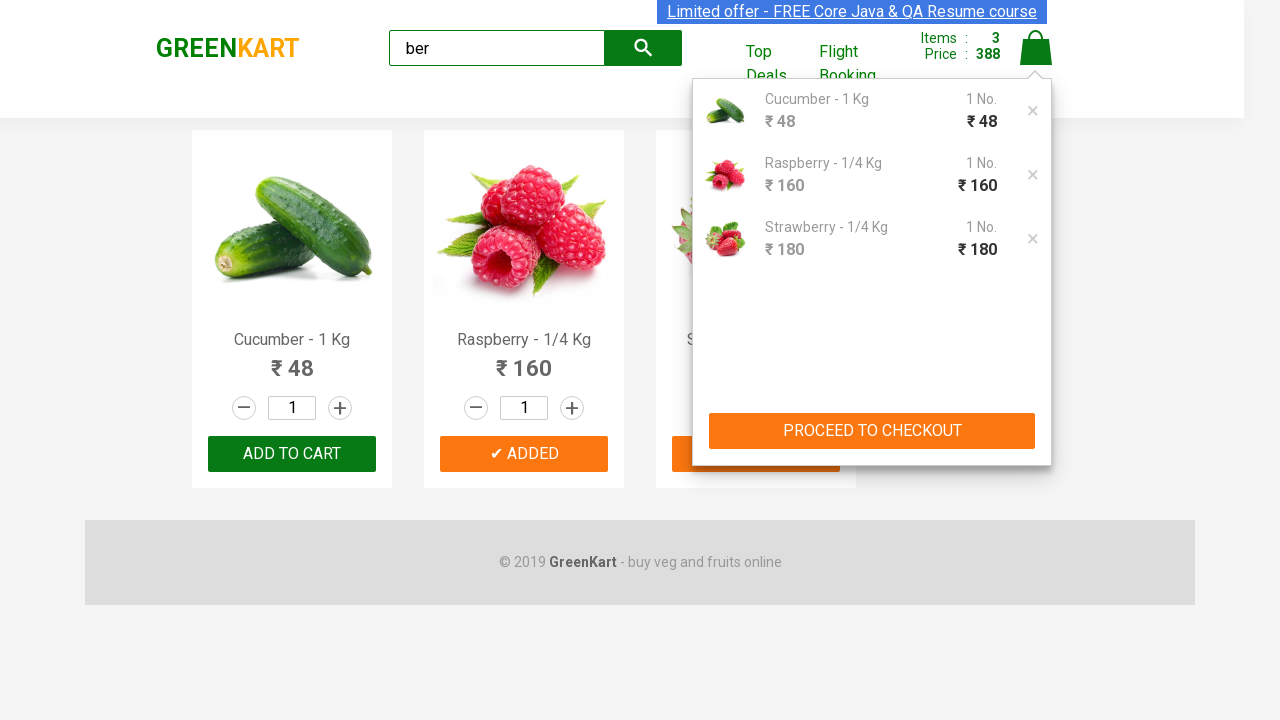

Clicked 'PROCEED TO CHECKOUT' button at (872, 431) on xpath=//button[text()='PROCEED TO CHECKOUT']
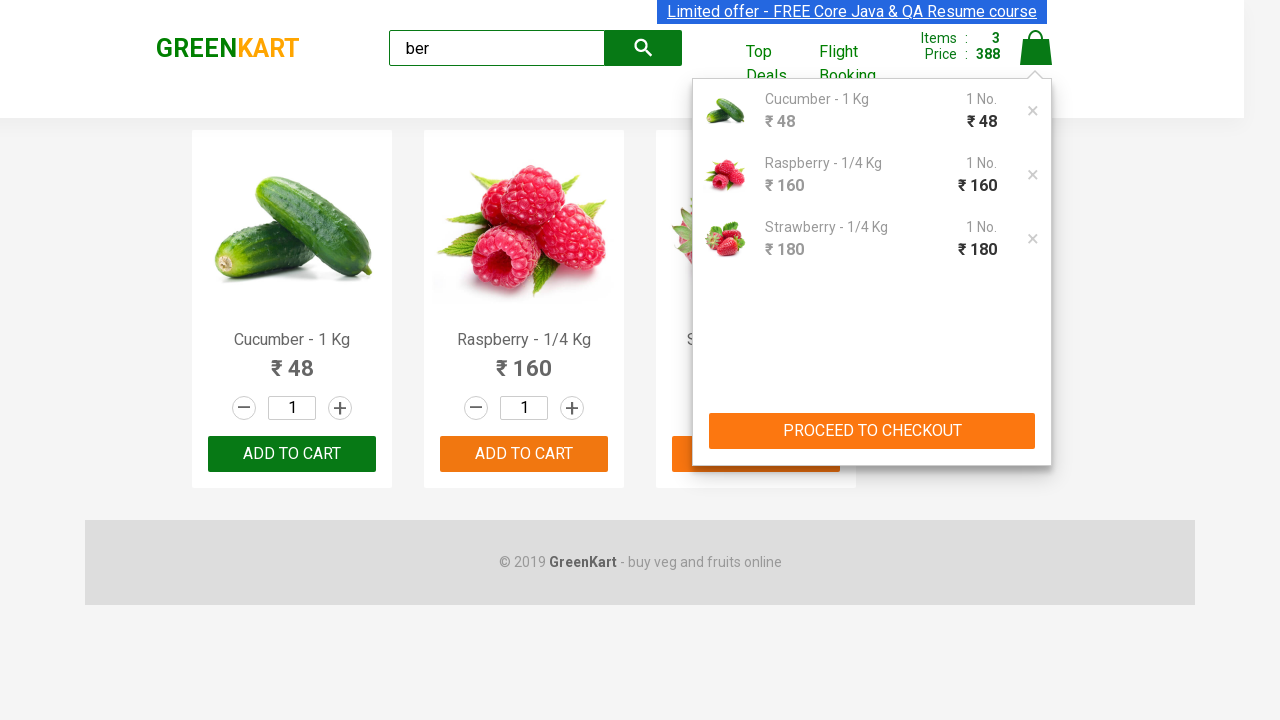

Waited 1 second for checkout page to load
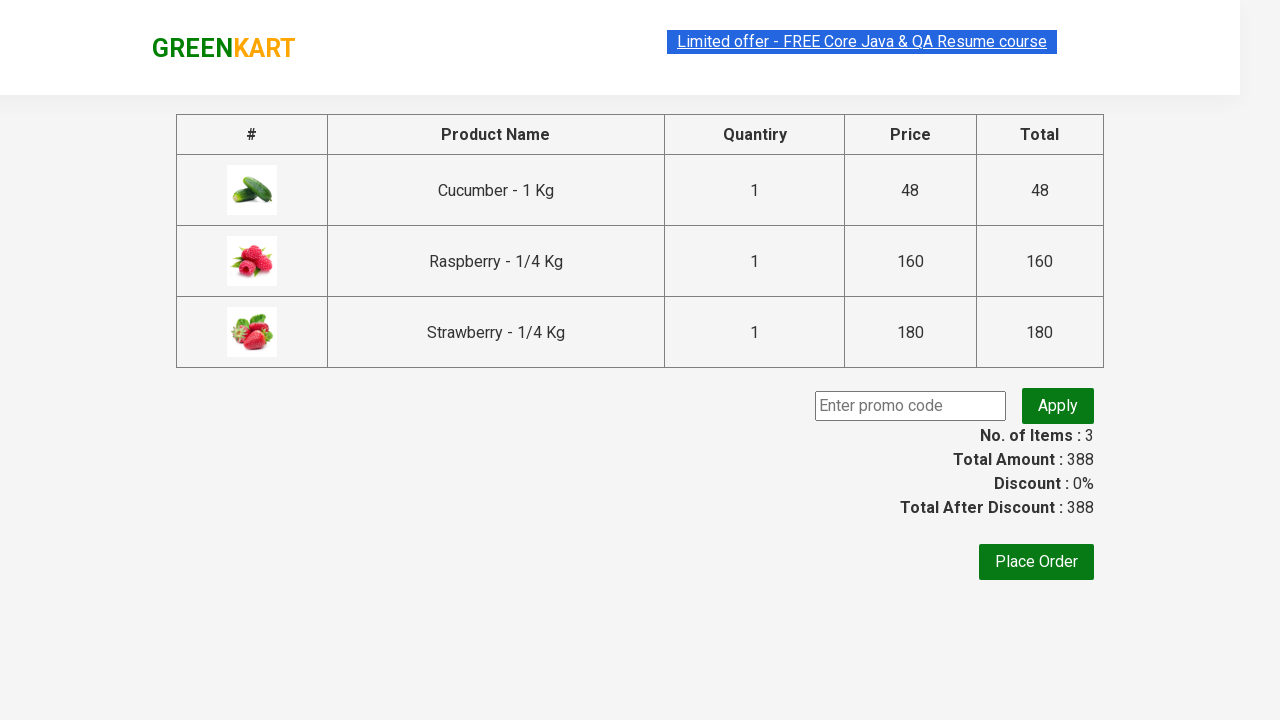

Checkout page loaded and product names are visible
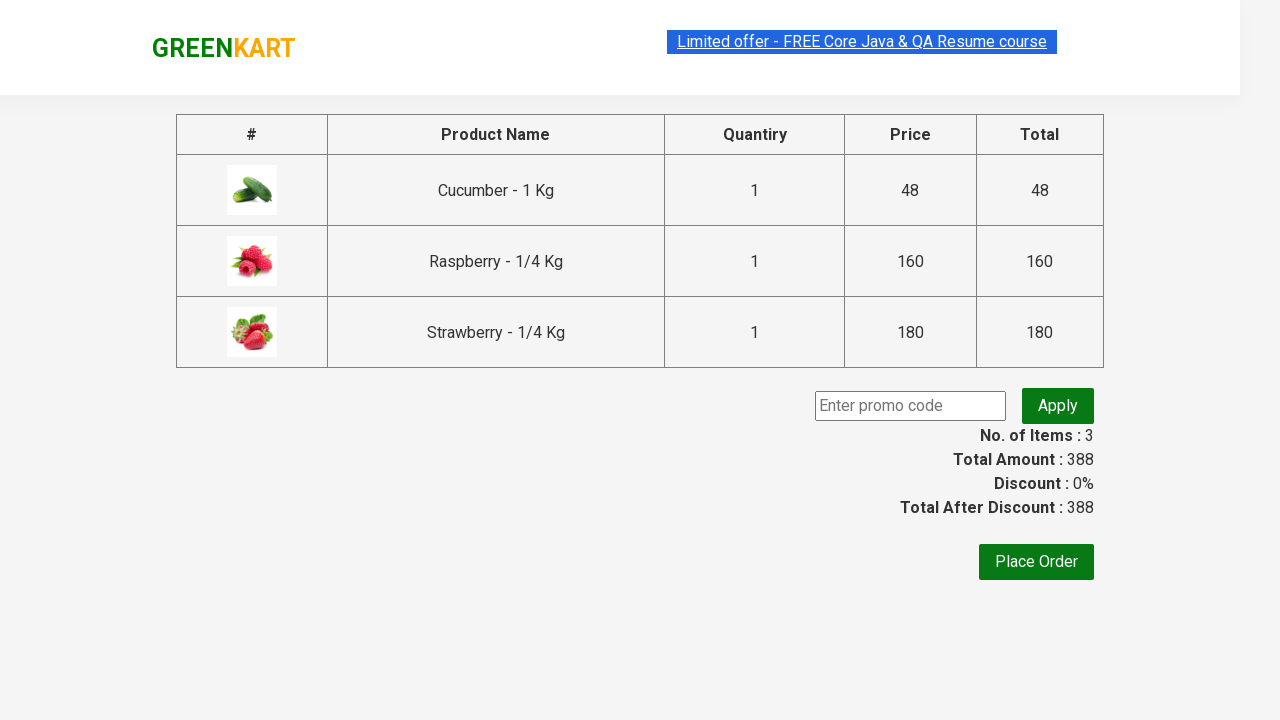

Filled promo code field with 'rahulshettyacademy' on .promoCode
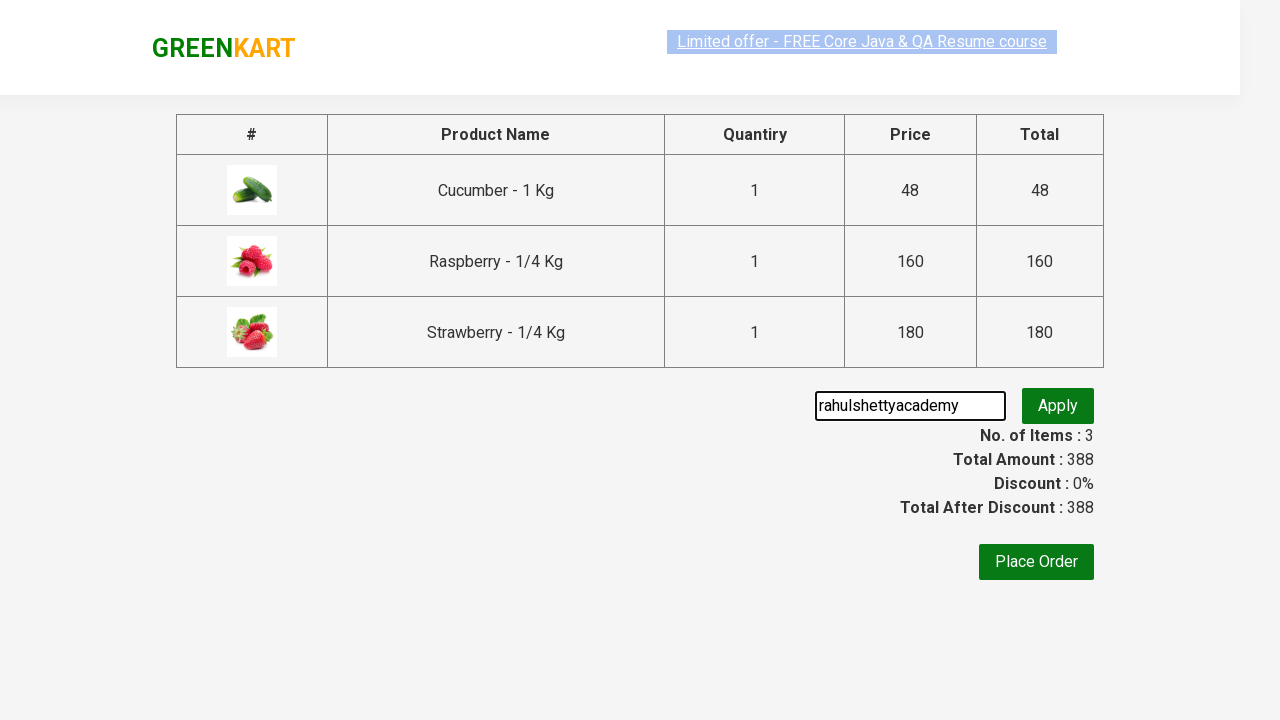

Waited 500ms for promo code field to process
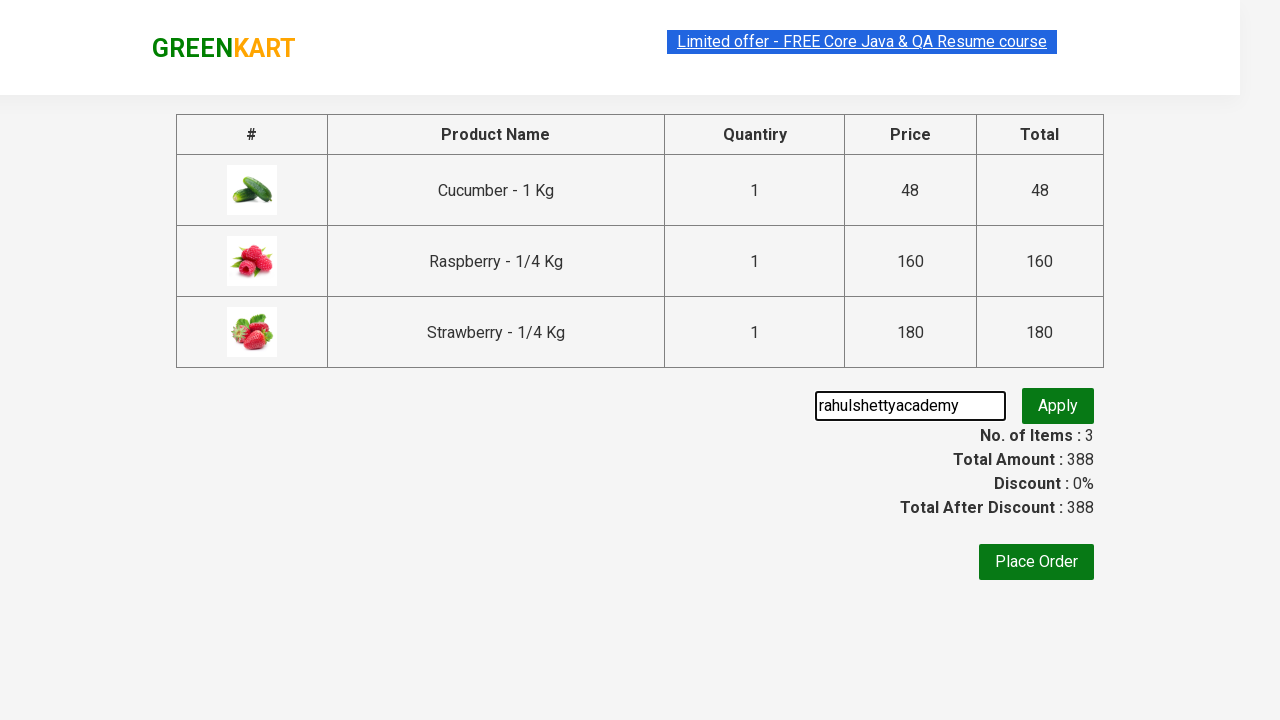

Clicked 'Apply' button to apply promo code at (1058, 406) on button.promoBtn
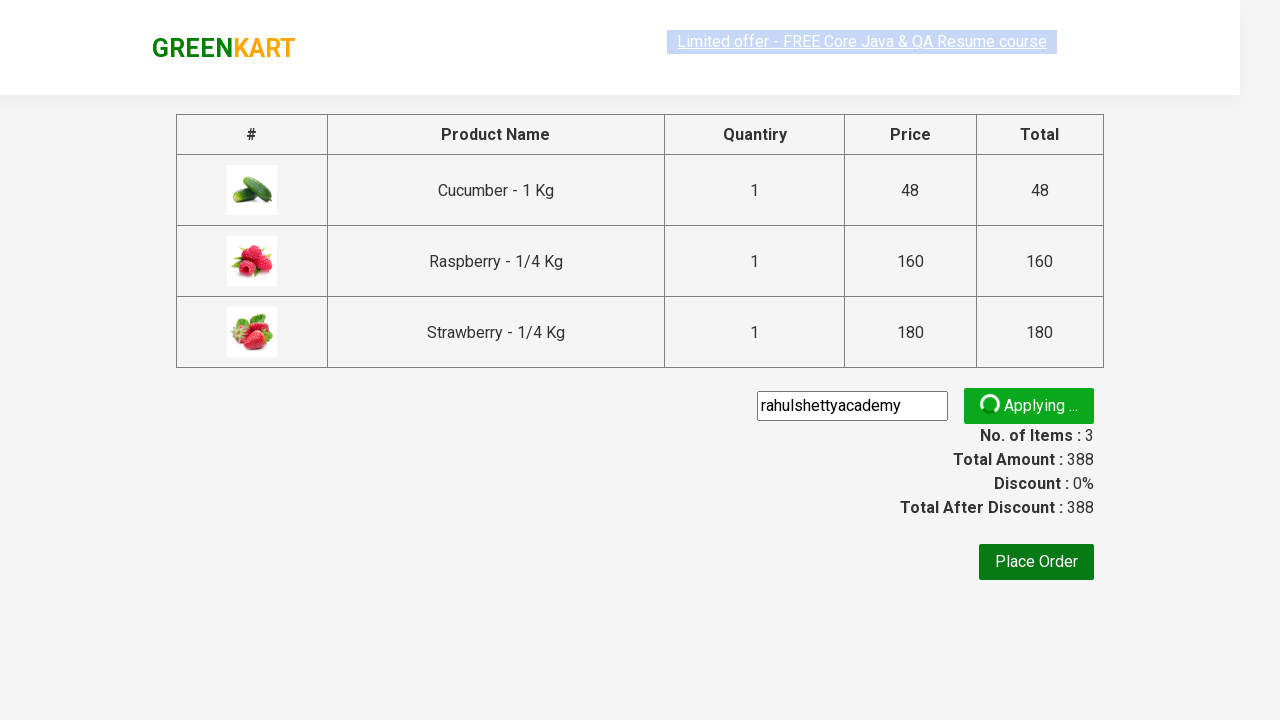

Discount amount element appeared after applying promo code
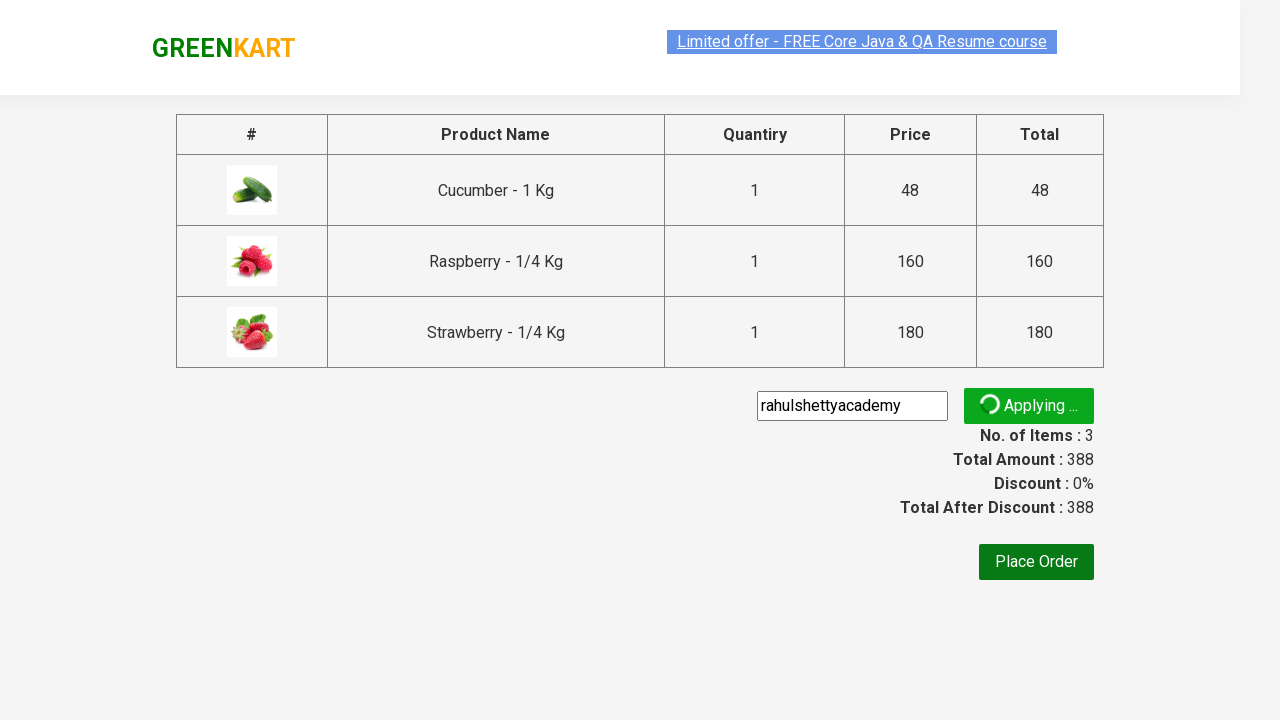

Waited 3 seconds for discount to be fully applied
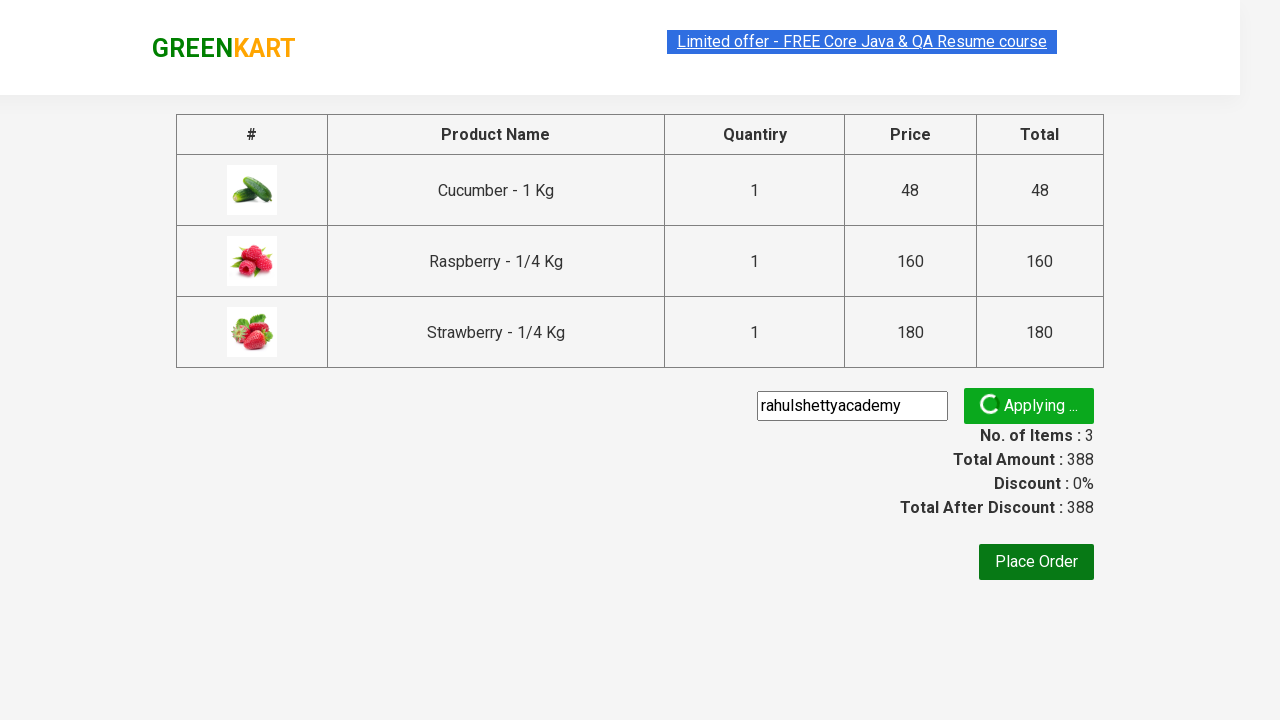

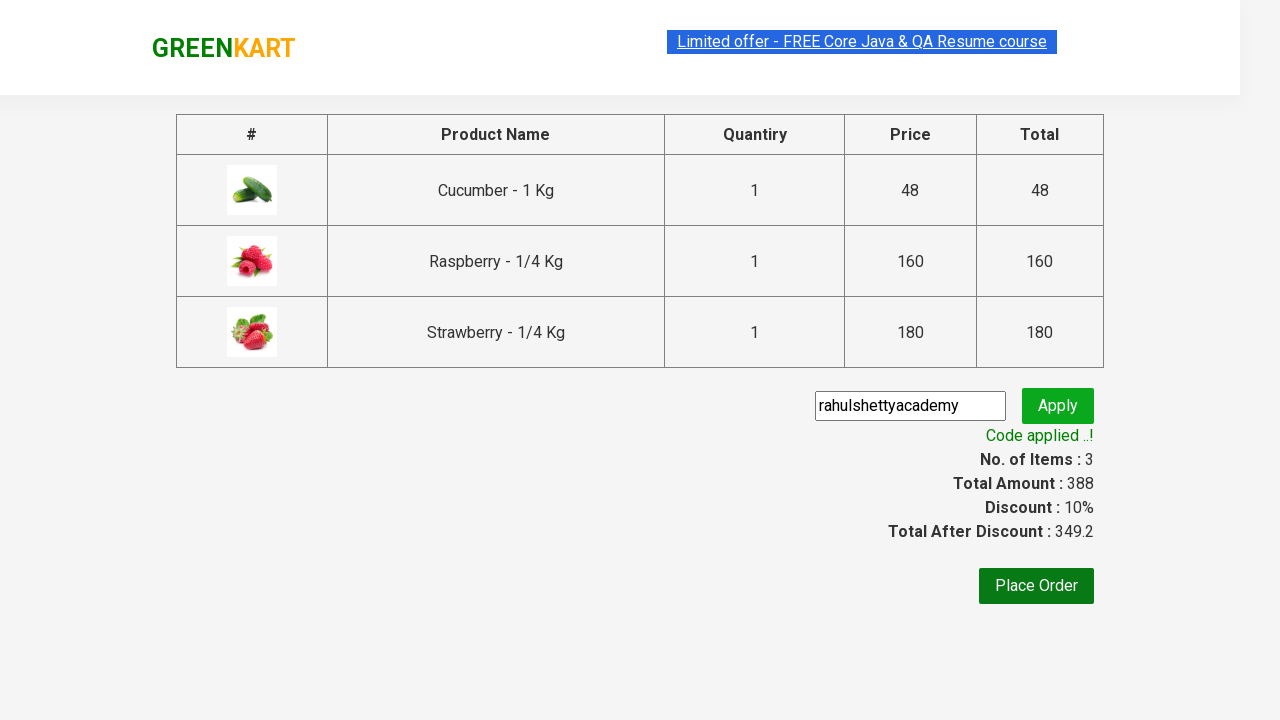